Tests the Playwright documentation website by verifying the page title, clicking the "Get Started" link, and confirming the Installation heading is visible on the resulting page.

Starting URL: https://playwright.dev

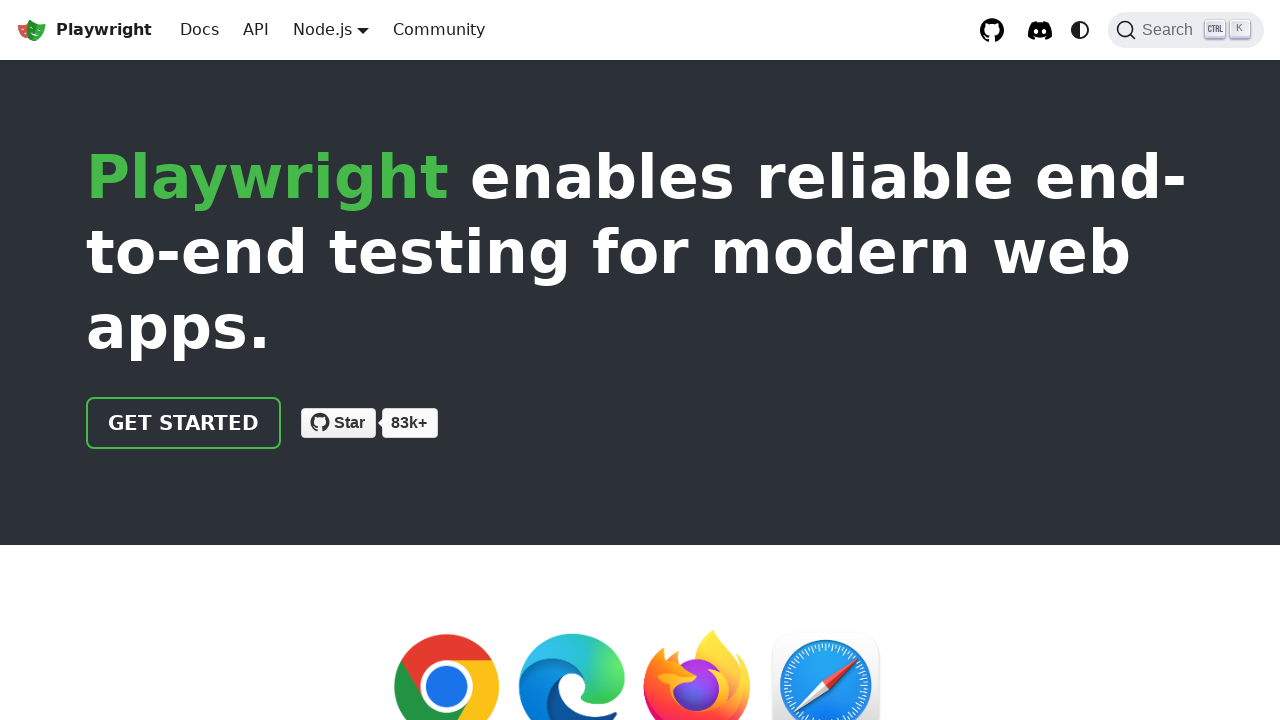

Verified page title contains 'Playwright'
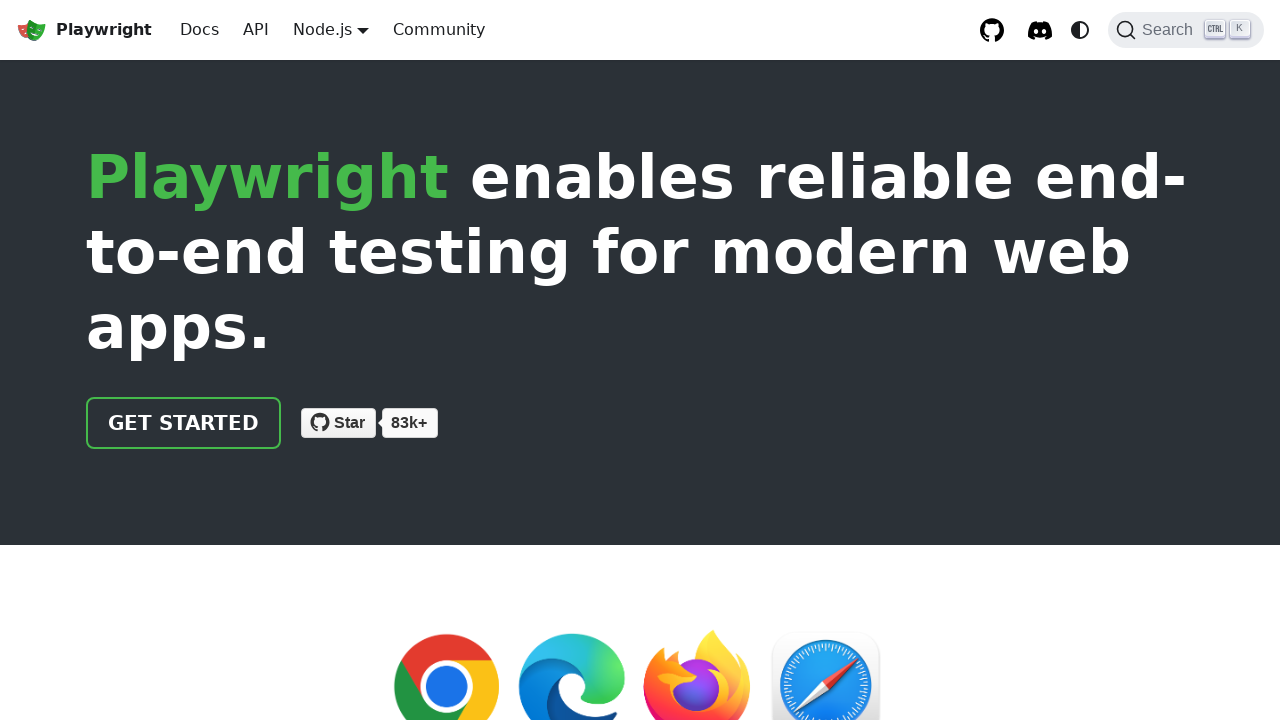

Located 'Get Started' link
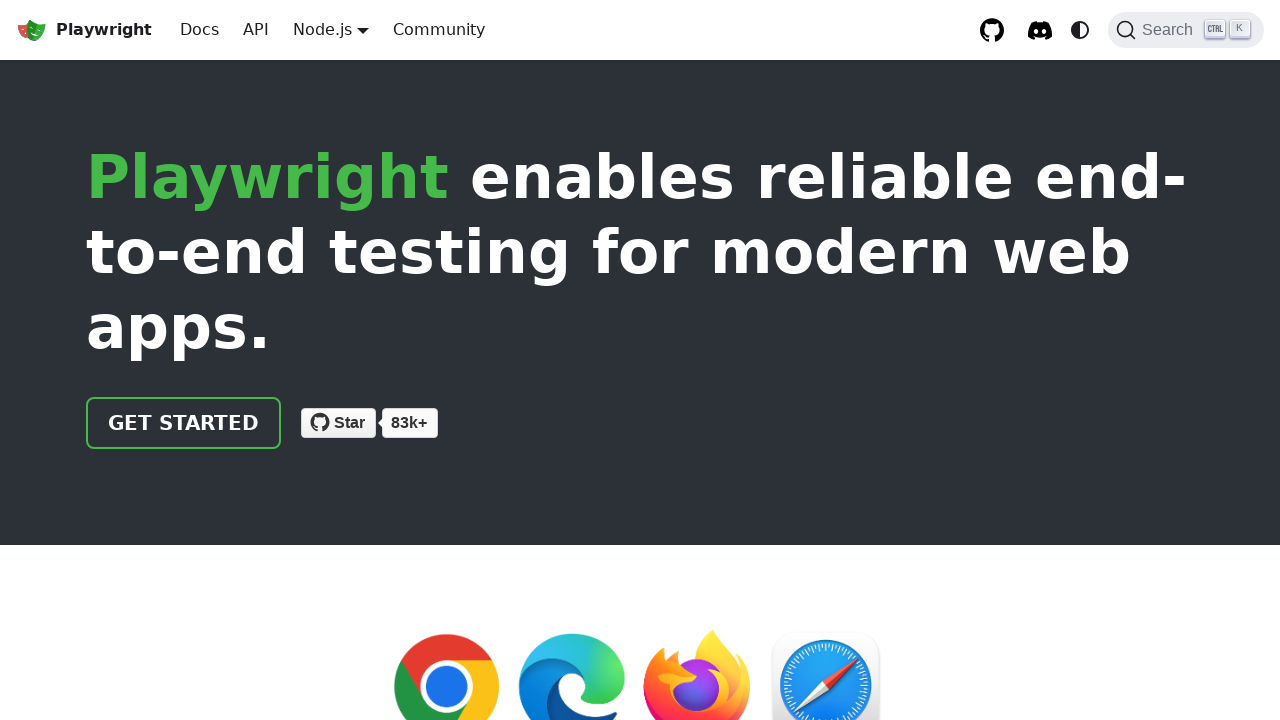

Verified 'Get Started' link href is '/docs/intro'
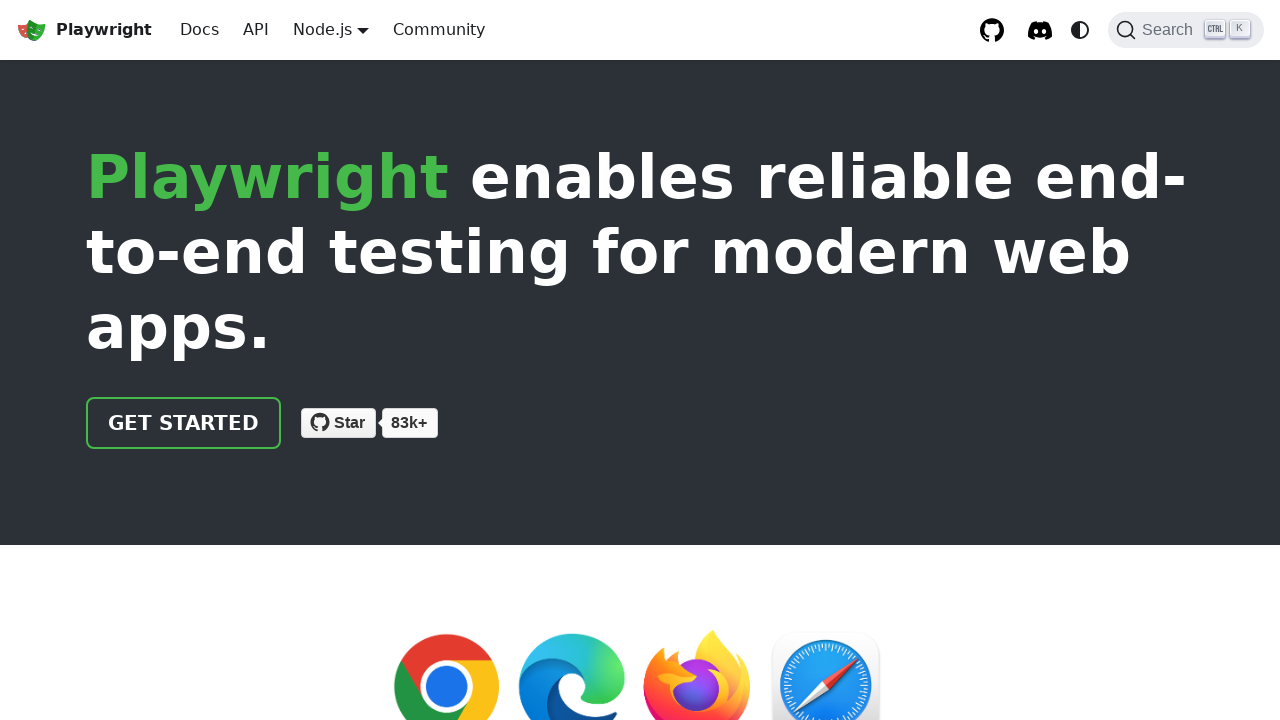

Clicked 'Get Started' link at (184, 423) on internal:role=link[name="Get Started"i]
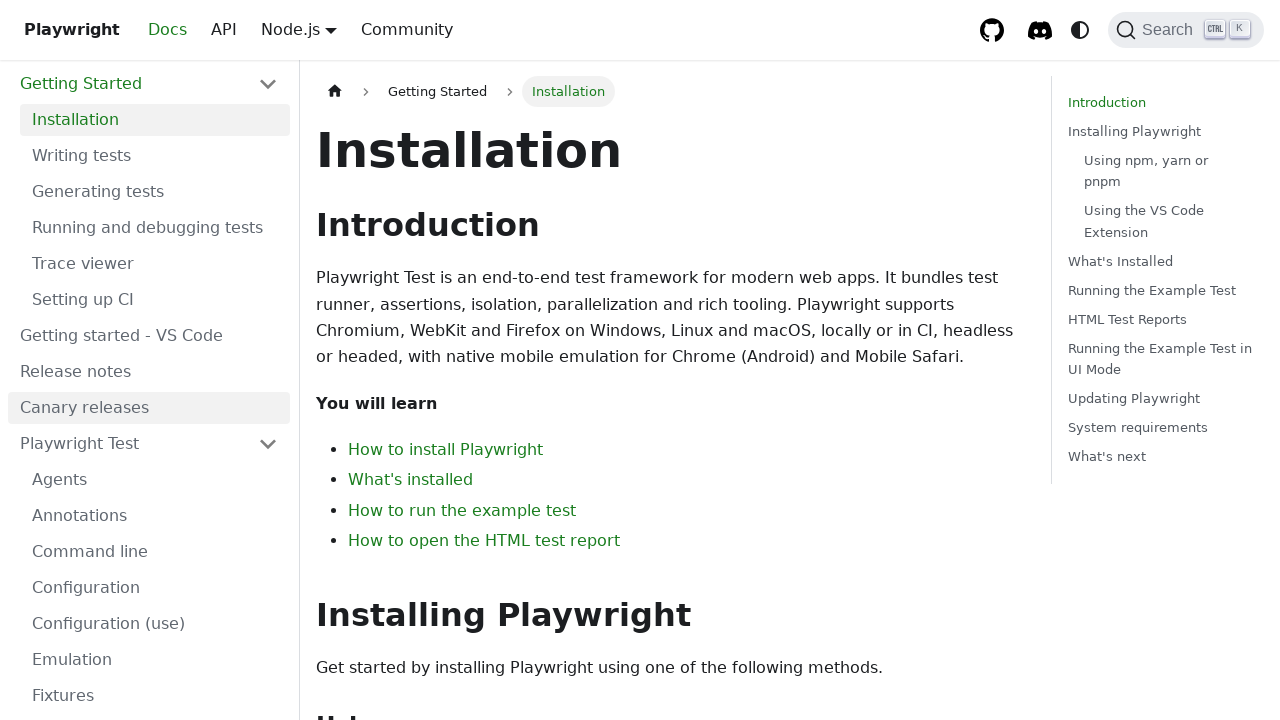

Installation heading became visible
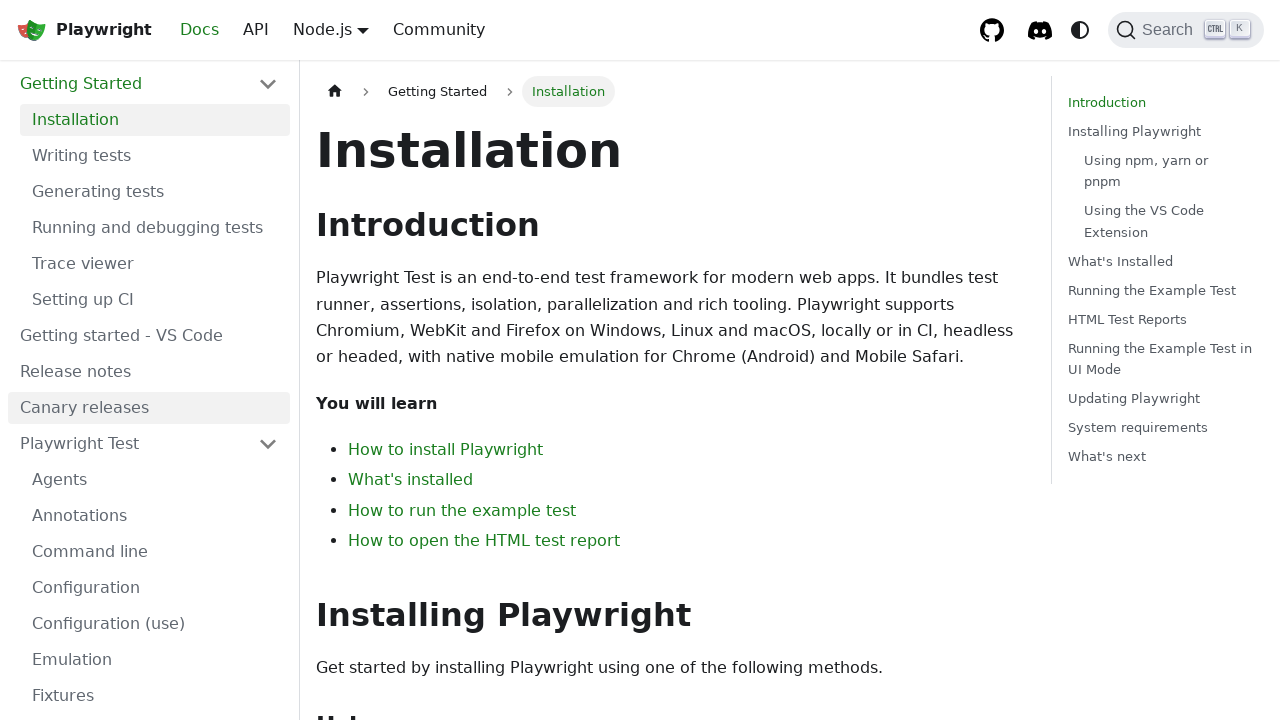

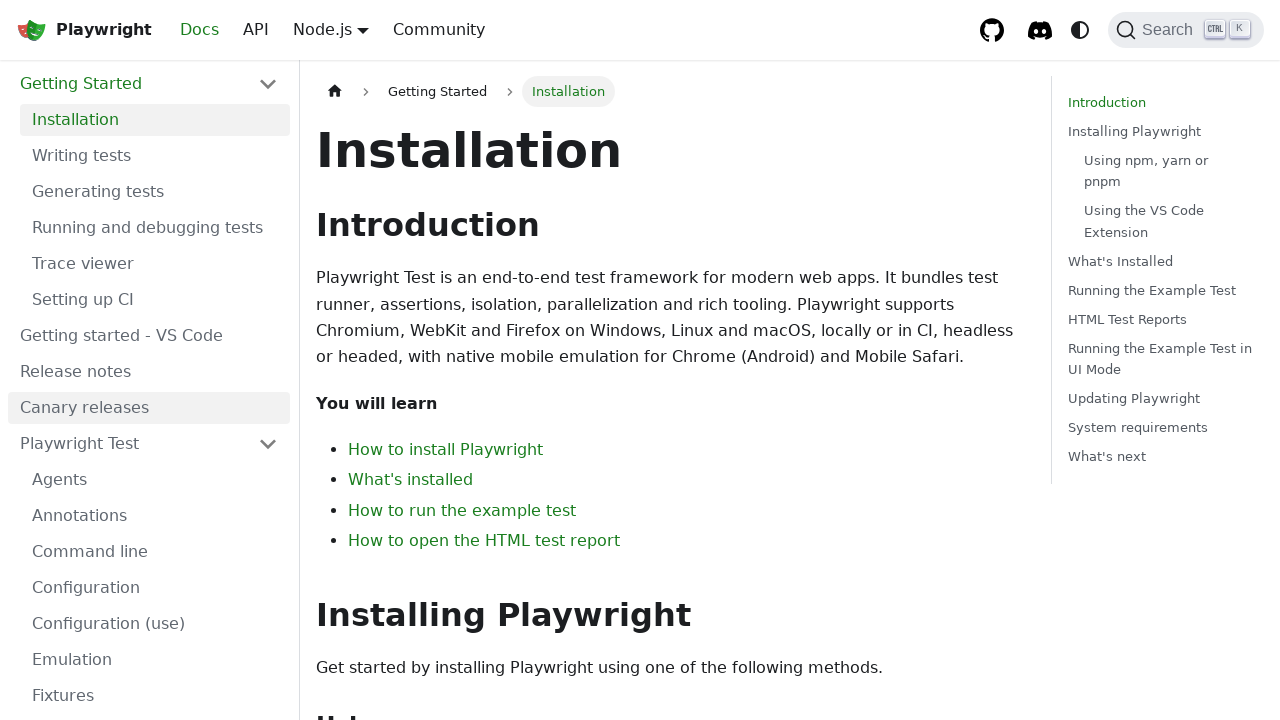